Opens a new window, switches to it, and then closes it

Starting URL: https://rahulshettyacademy.com/AutomationPractice/

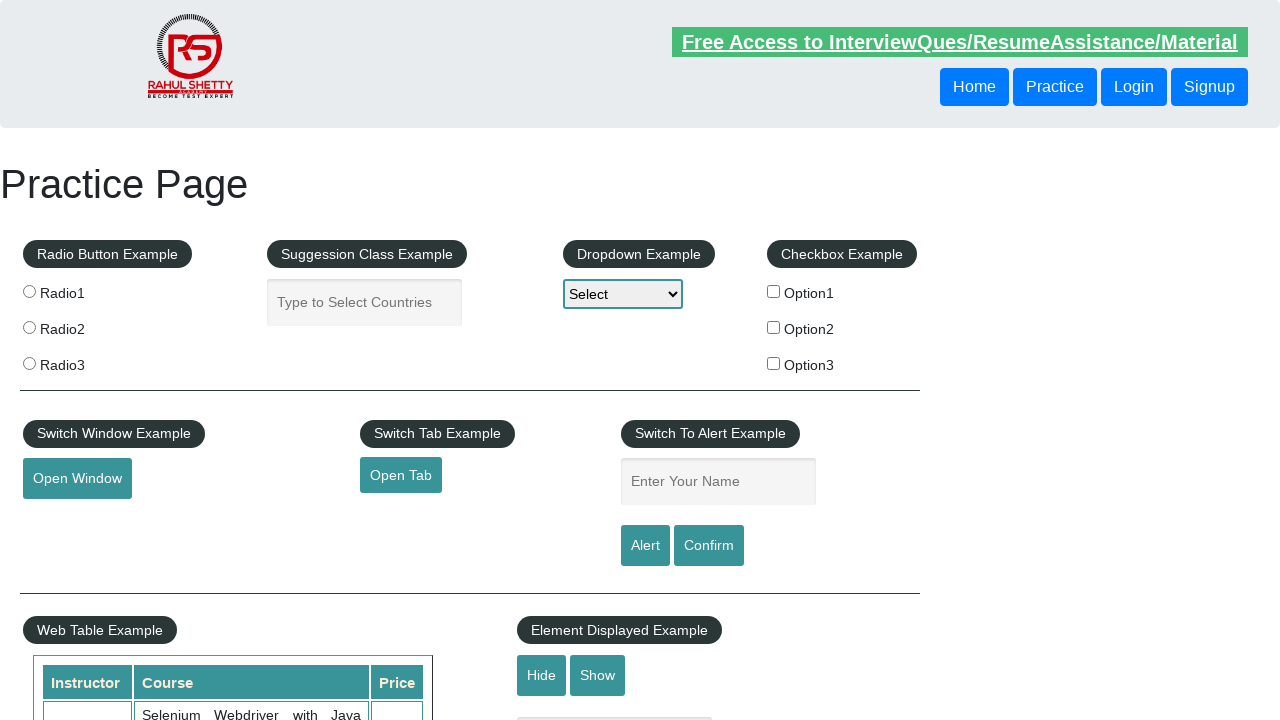

Clicked 'Open Window' button to open a new window at (77, 479) on xpath=//button[contains(text(), 'Open Window')]
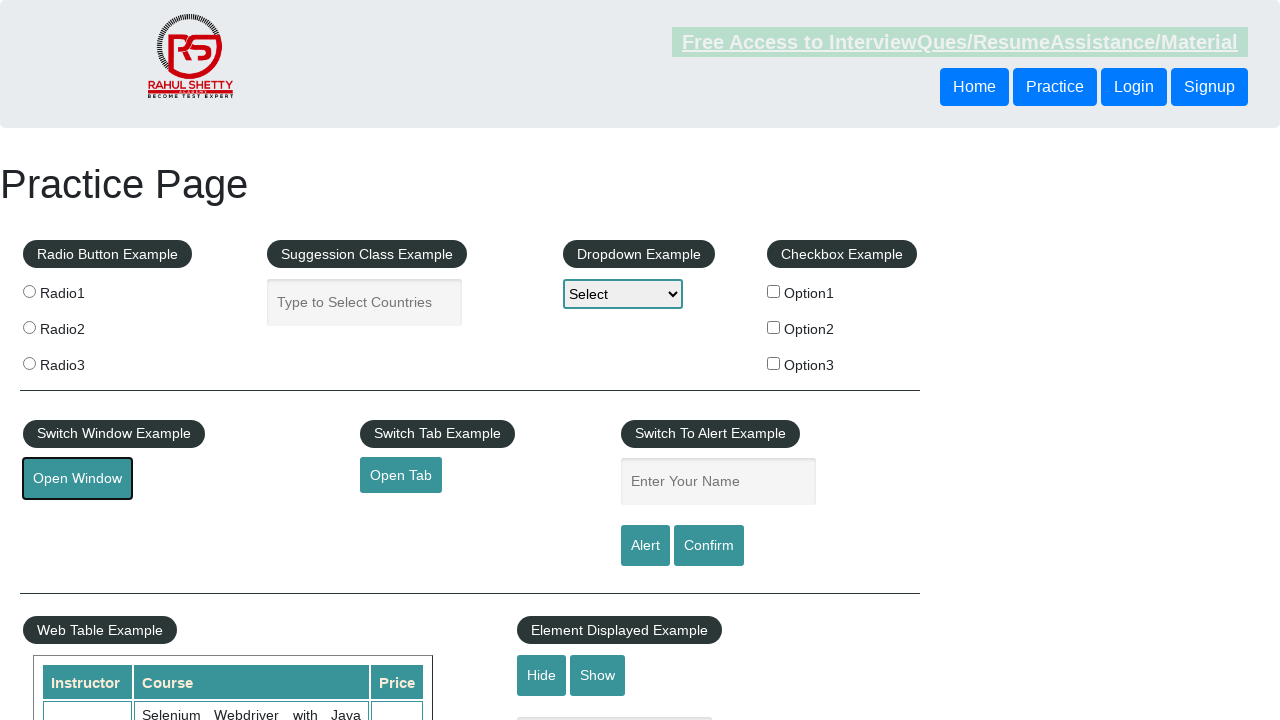

Switched to the newly opened window
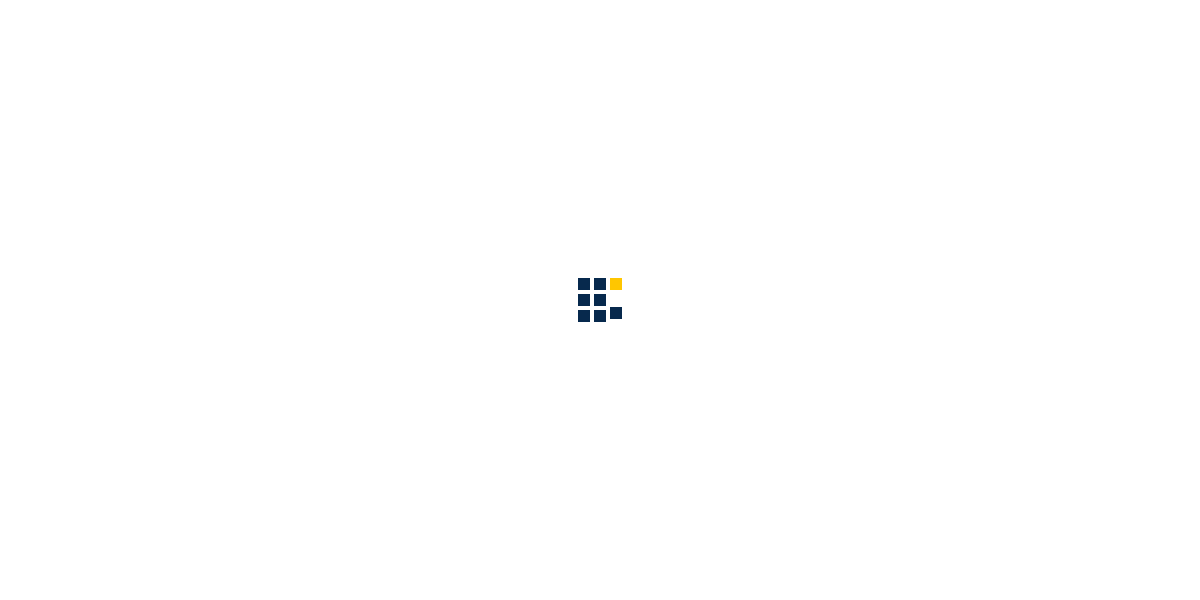

Closed the new window
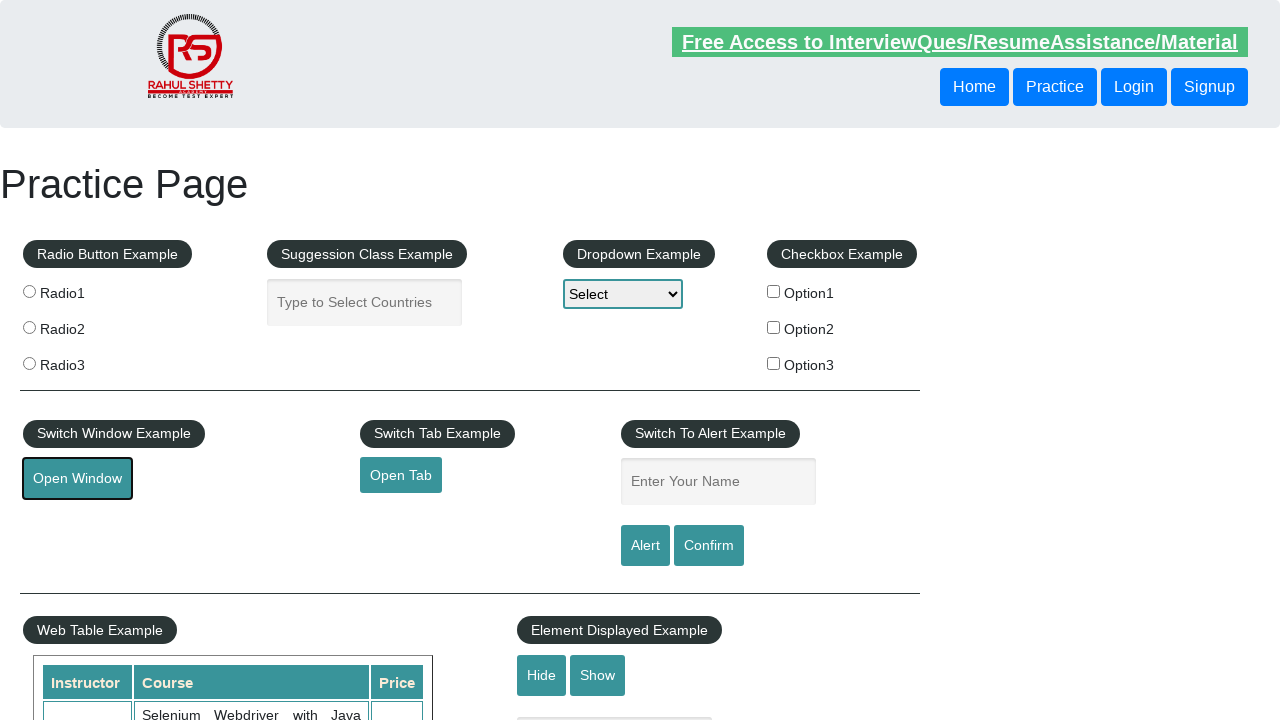

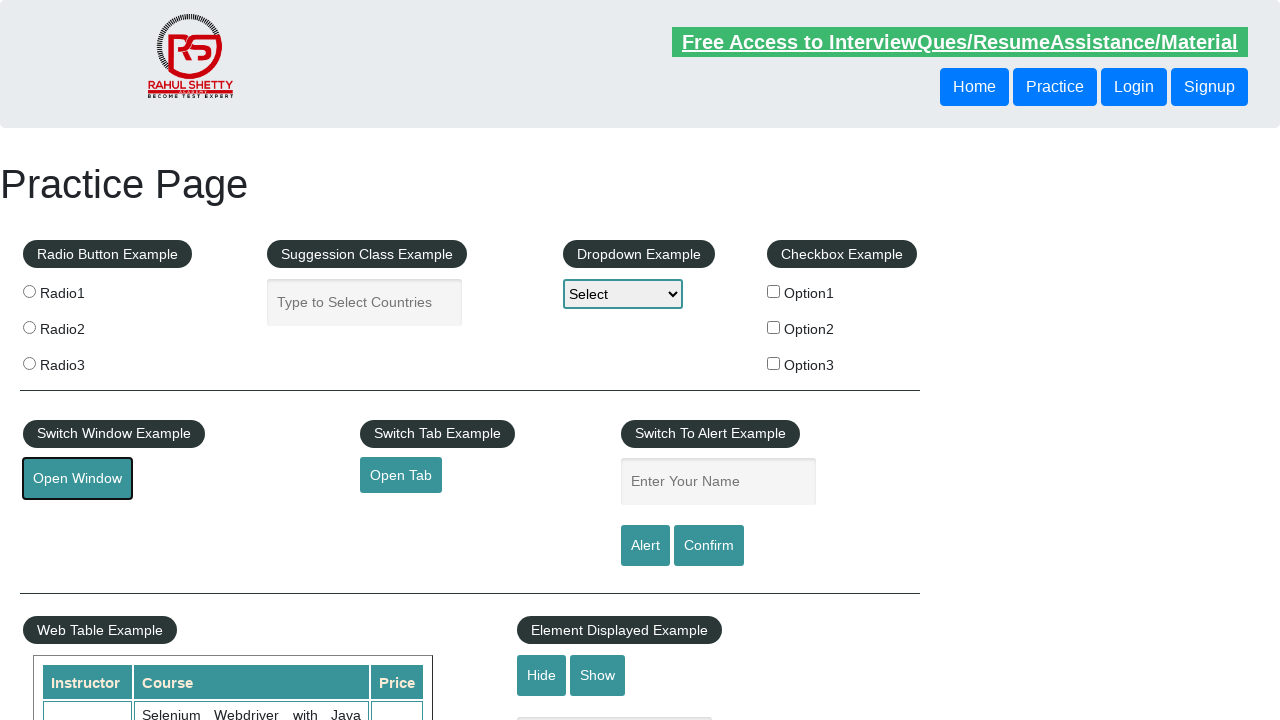